Tests the Korean postal service (EMS) shipping rate calculator by selecting a destination country and entering package dimensions and weight to calculate shipping costs.

Starting URL: https://ems.epost.go.kr/front.EmsDeliveryDelivery01.postal#

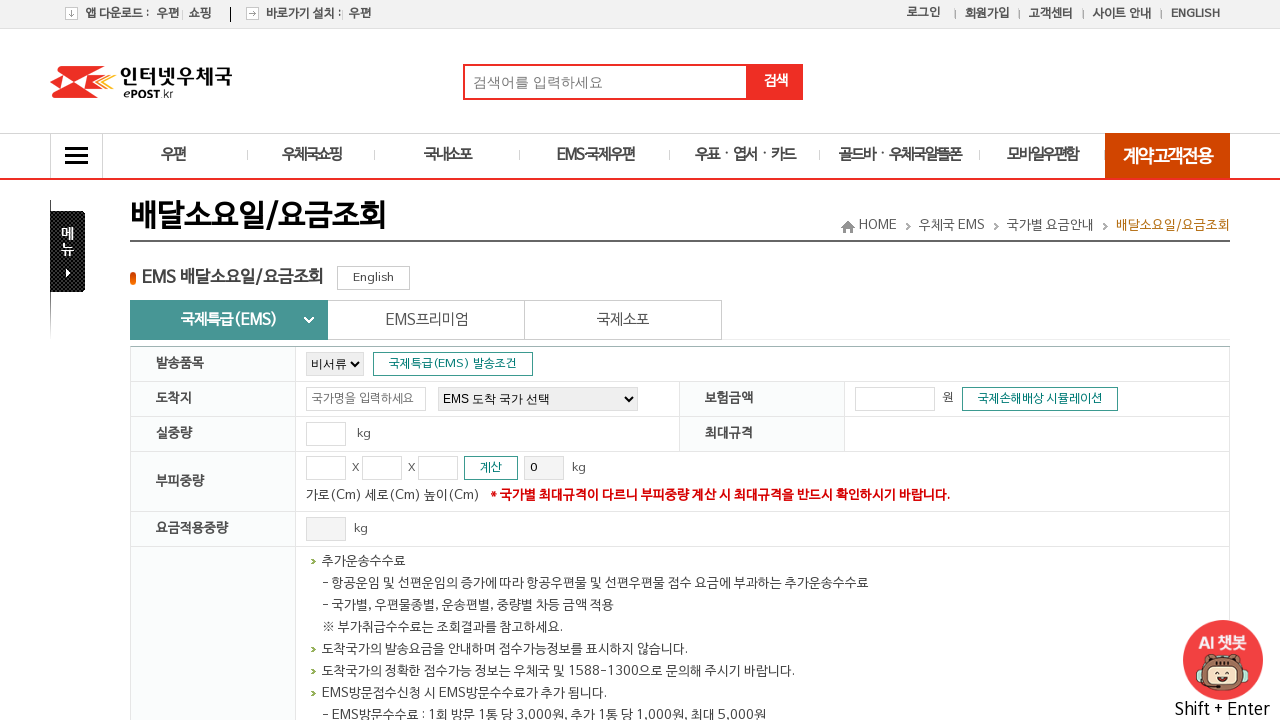

Clicked button to access the shipping rate calculator form at (229, 320) on .btnChange
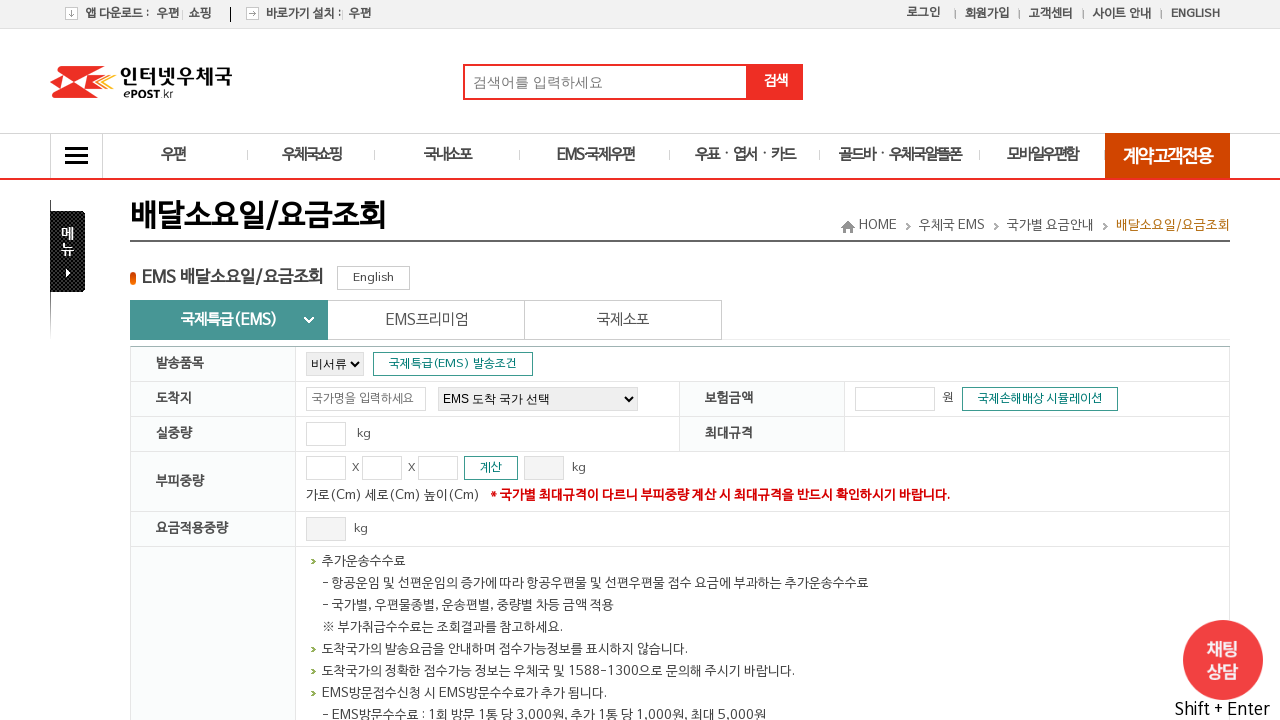

Selected destination country as Japan (JP) on #nation
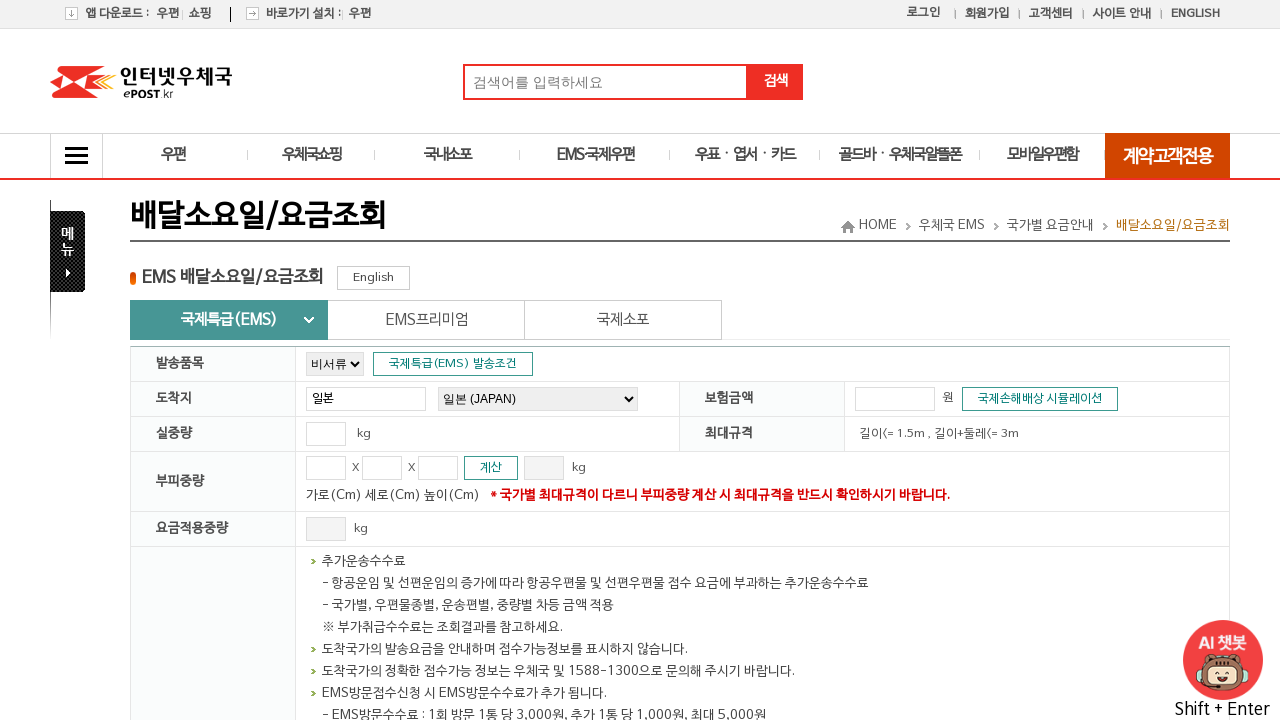

Entered package weight as 2.5 kg on internal:attr=[title="실중량"i]
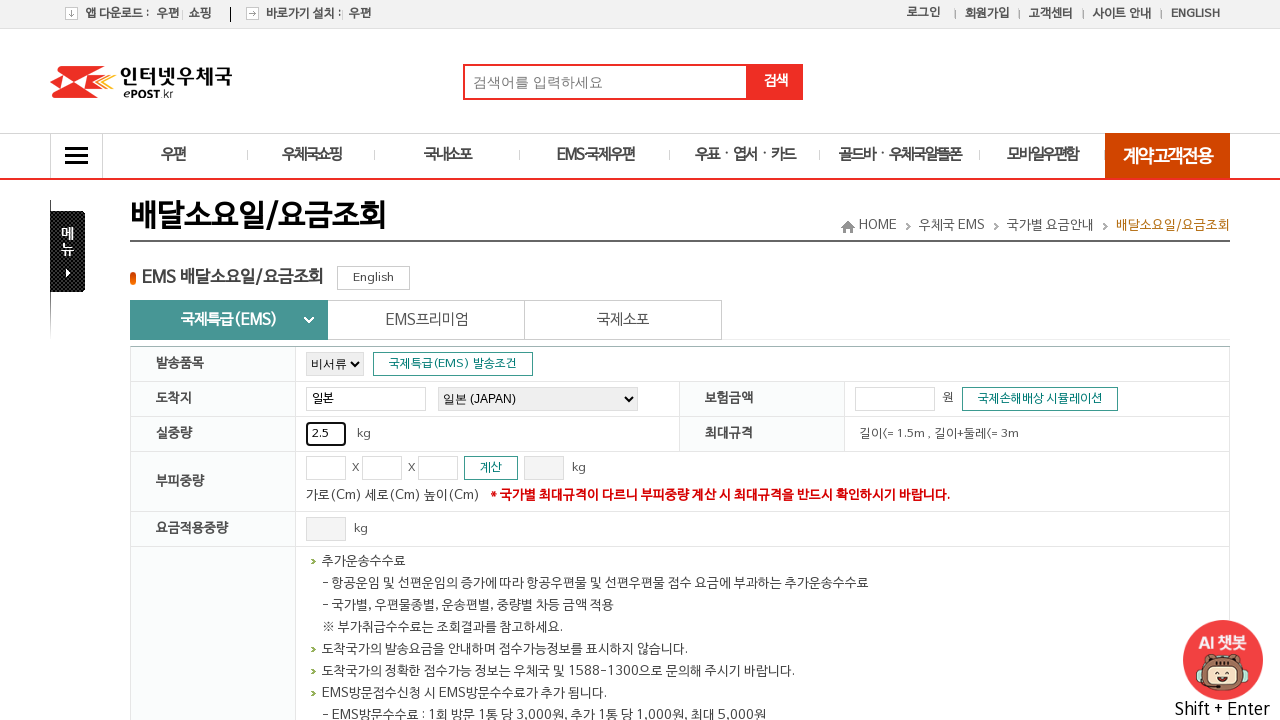

Entered package width as 30 cm on internal:attr=[title="가로"i]
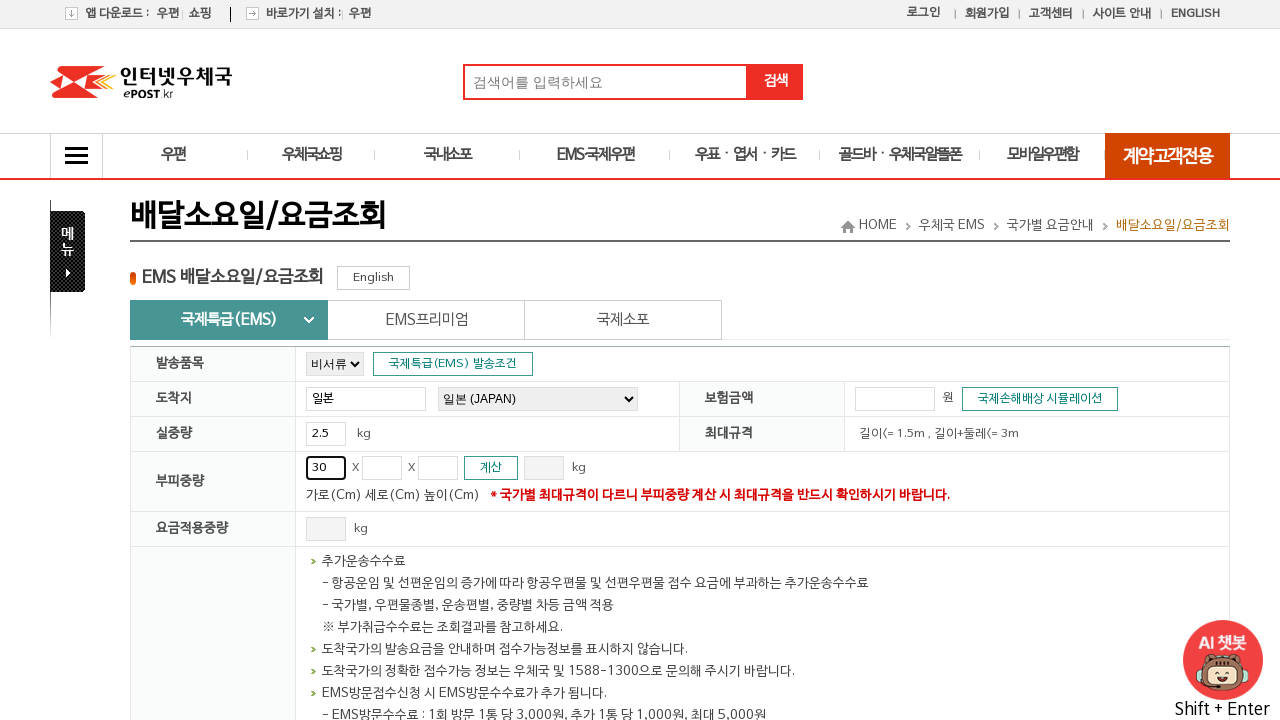

Entered package length as 20 cm on internal:attr=[title="세로"i]
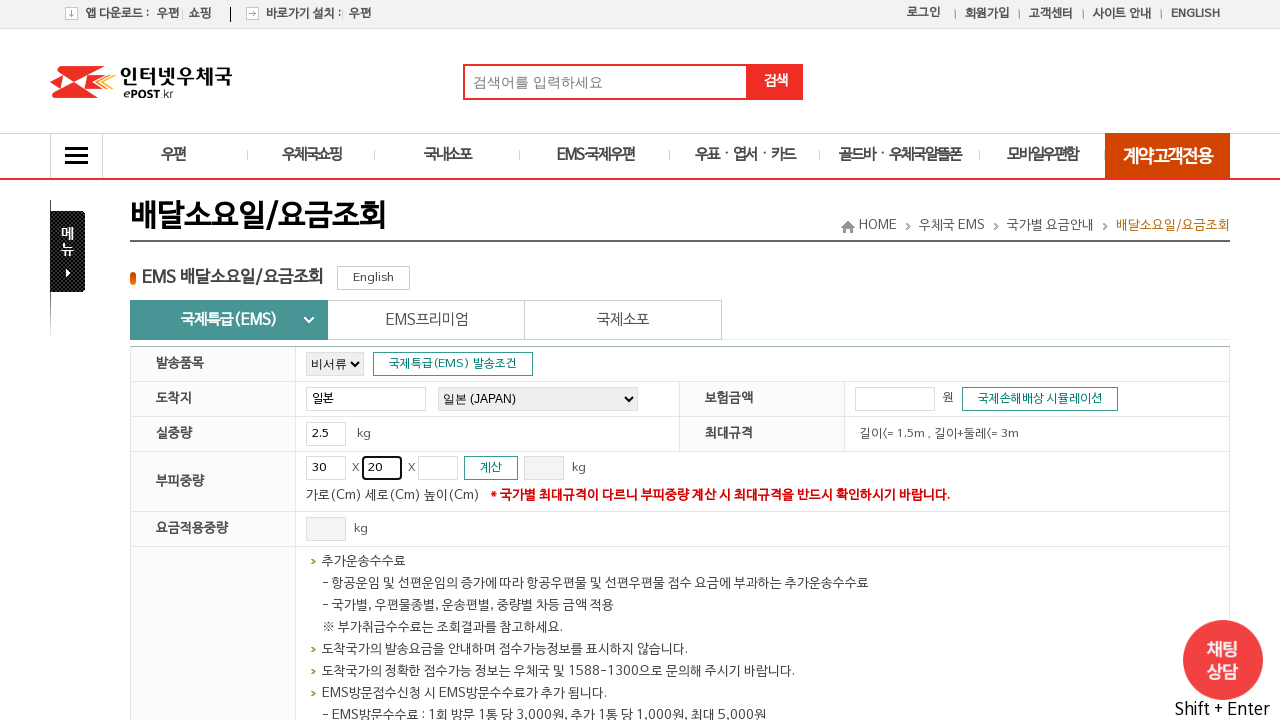

Entered package height as 15 cm on internal:attr=[title="높이"i]
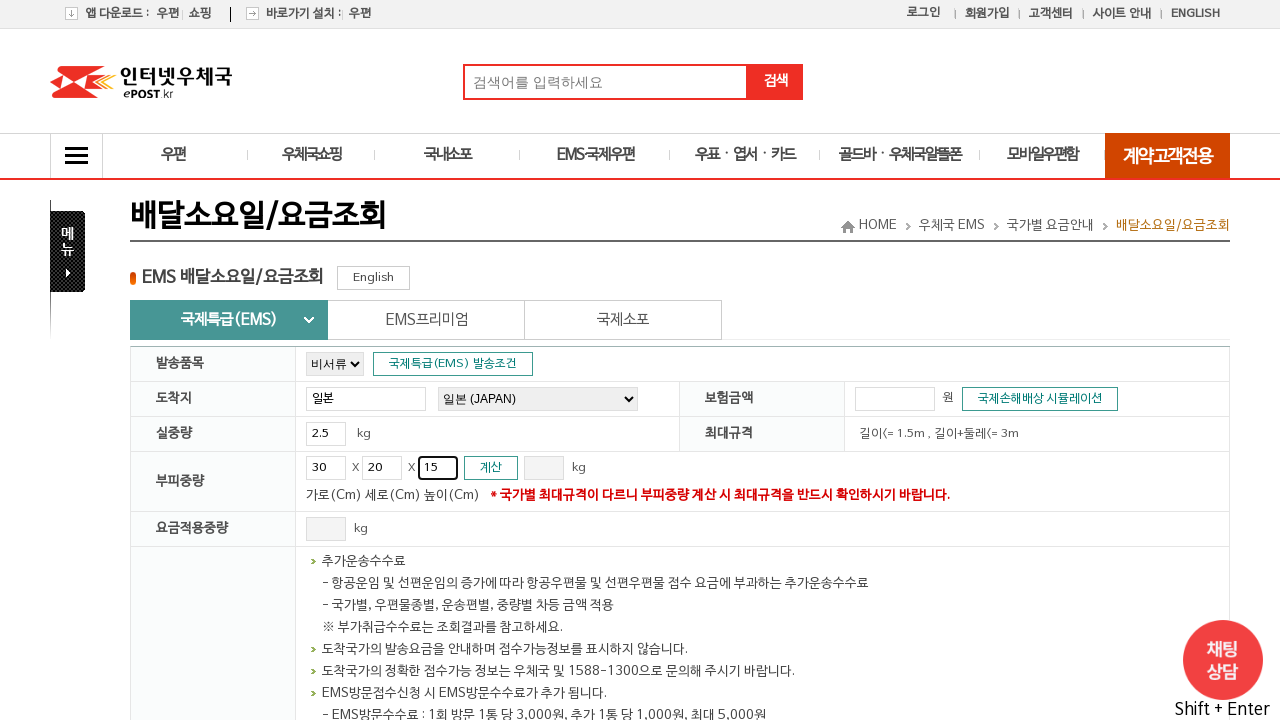

Clicked calculate weight button at (491, 468) on #cal_wgt
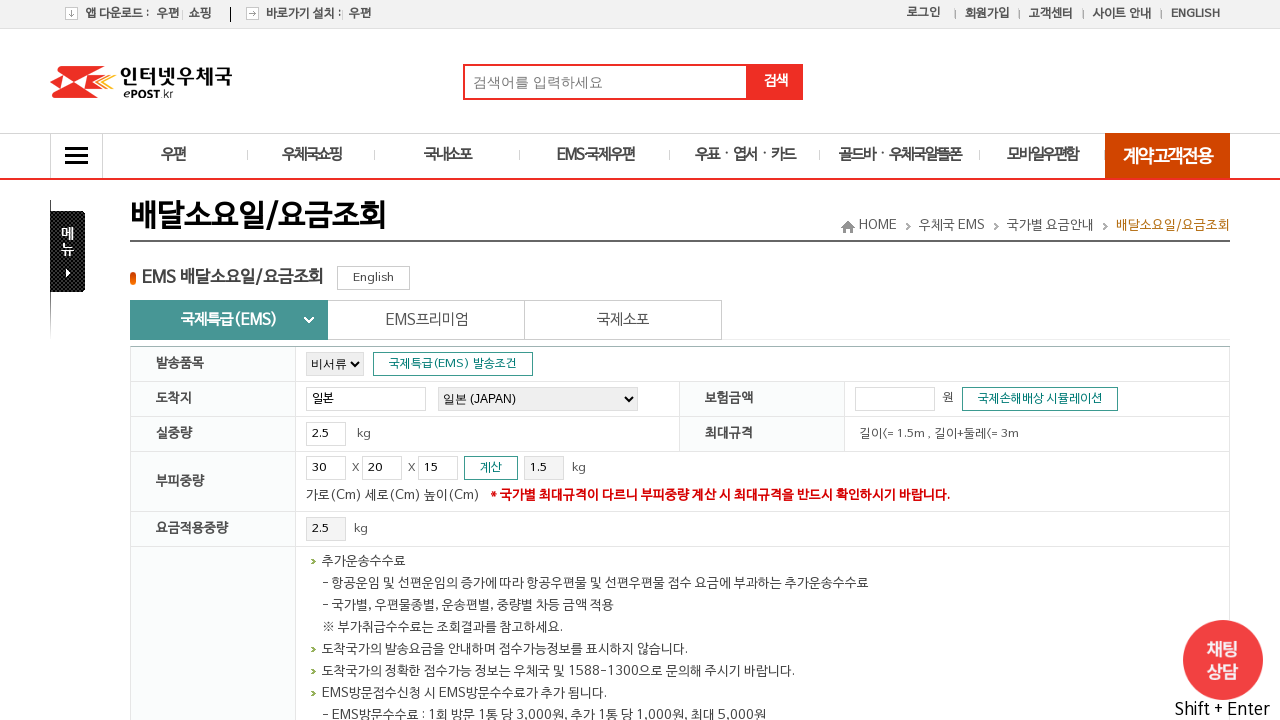

Clicked inquiry button to retrieve shipping rate at (680, 360) on internal:text="\uc870\ud68c\ud558\uae30"i
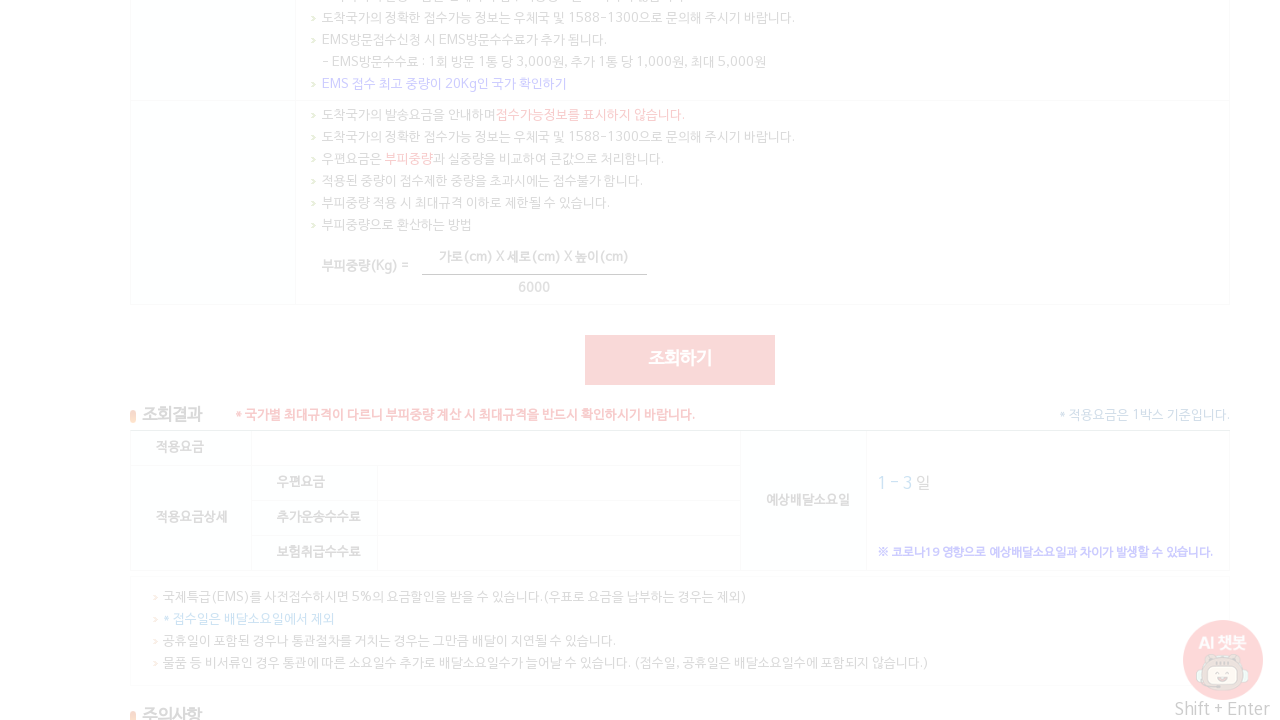

Shipping rate calculation completed and displayed
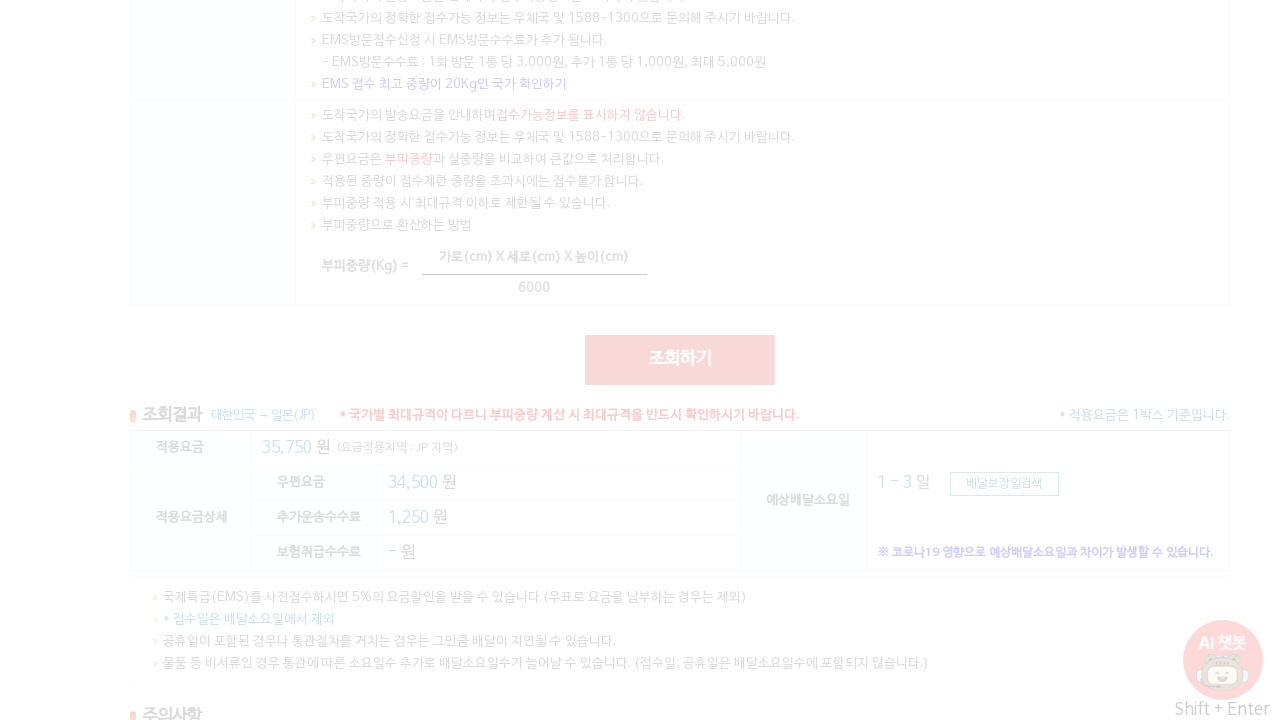

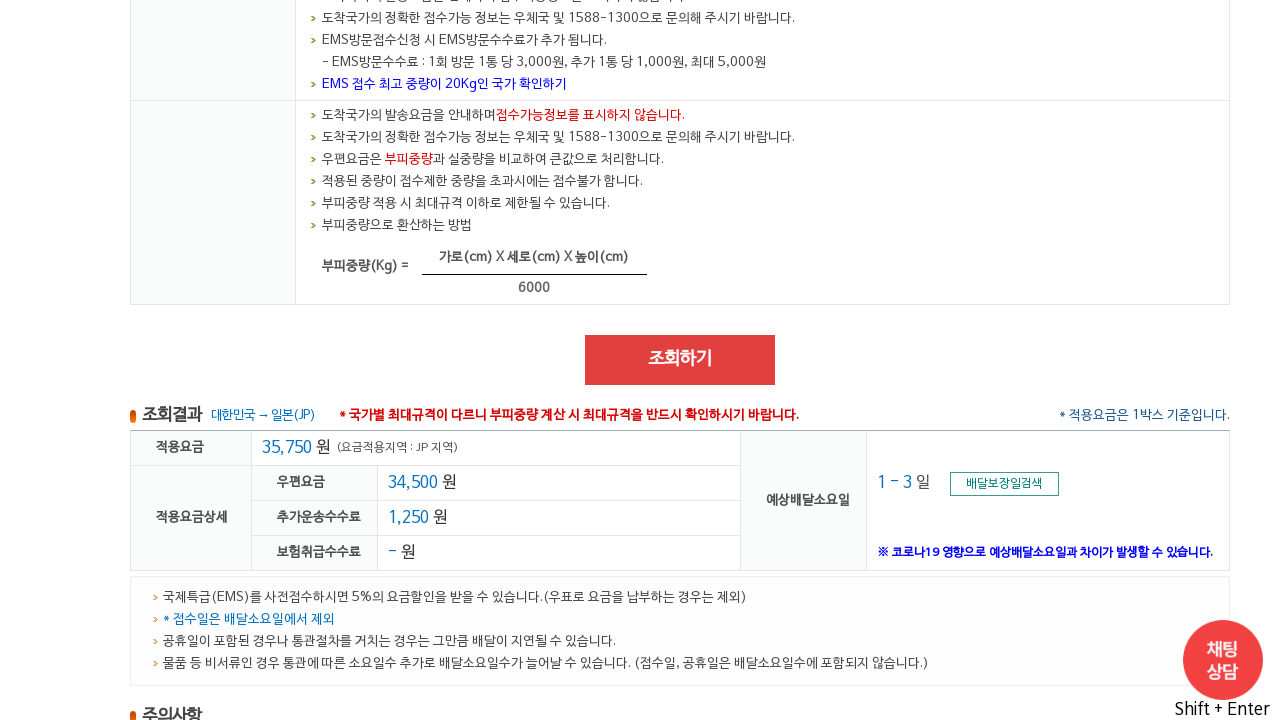